Calculates the sum of two numbers displayed on the page and selects the result from a dropdown menu, then submits the form

Starting URL: http://suninjuly.github.io/selects1.html

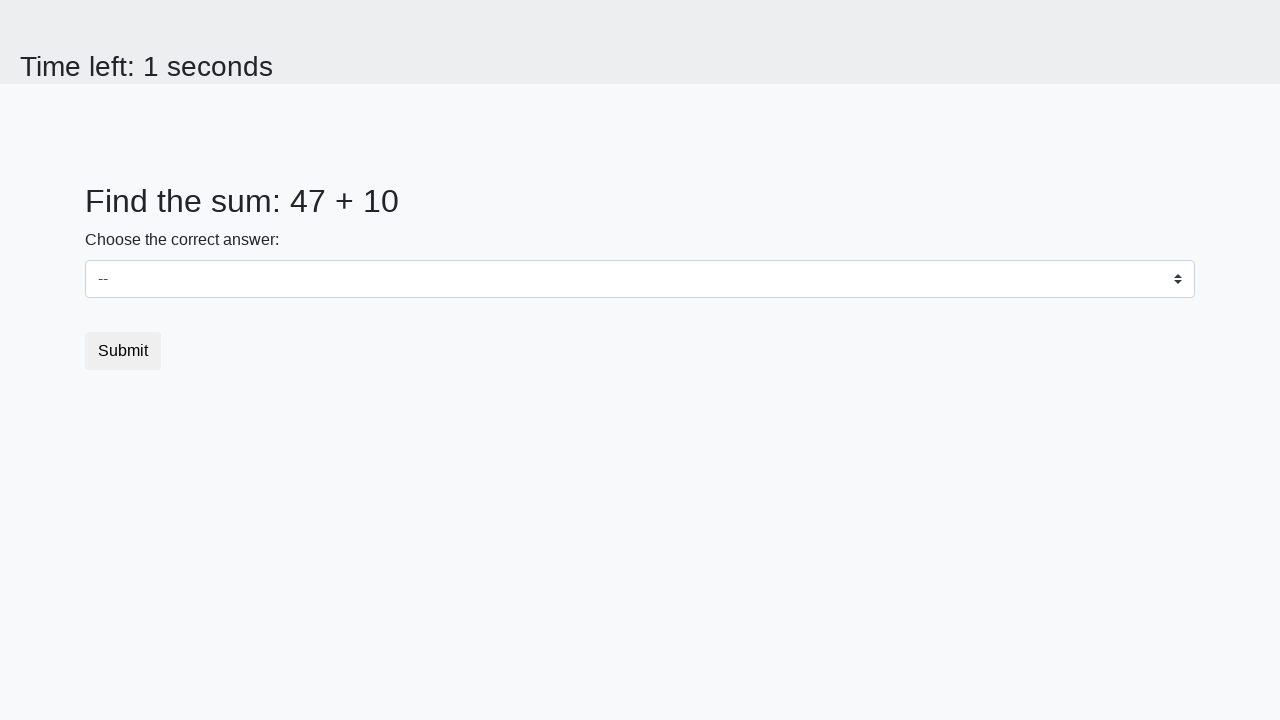

Retrieved first number from #num1 element
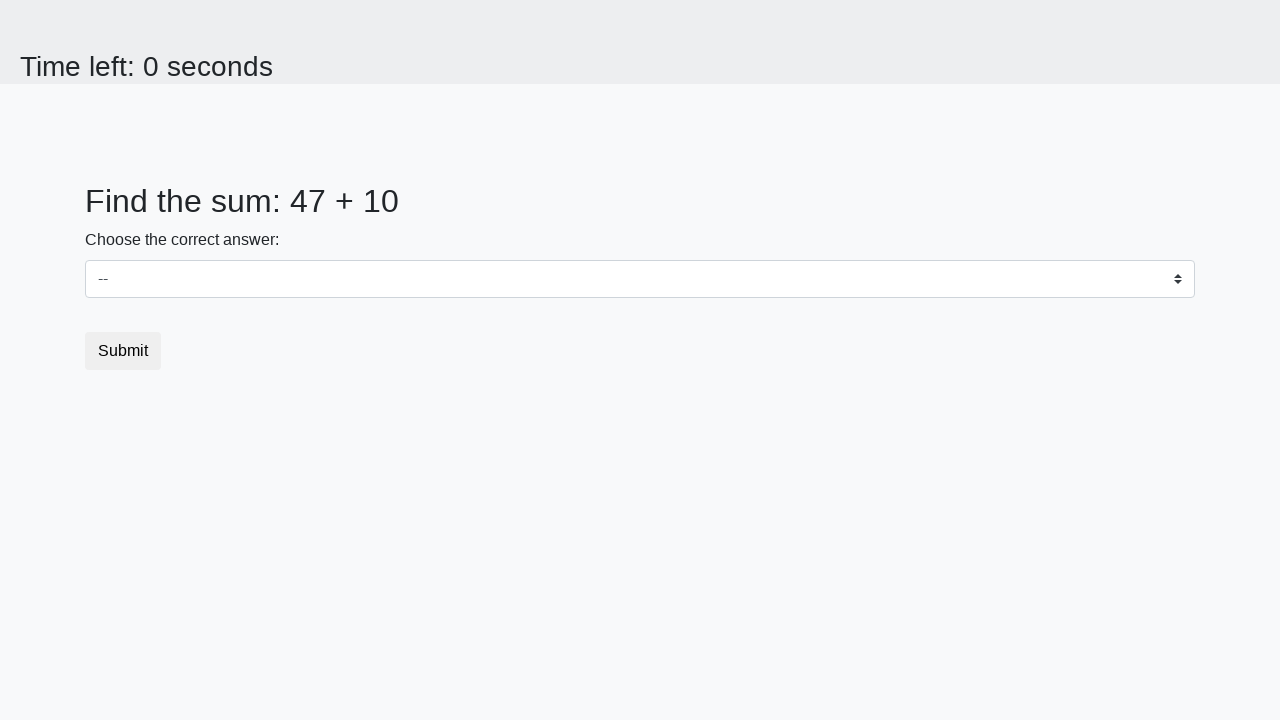

Retrieved second number from #num2 element
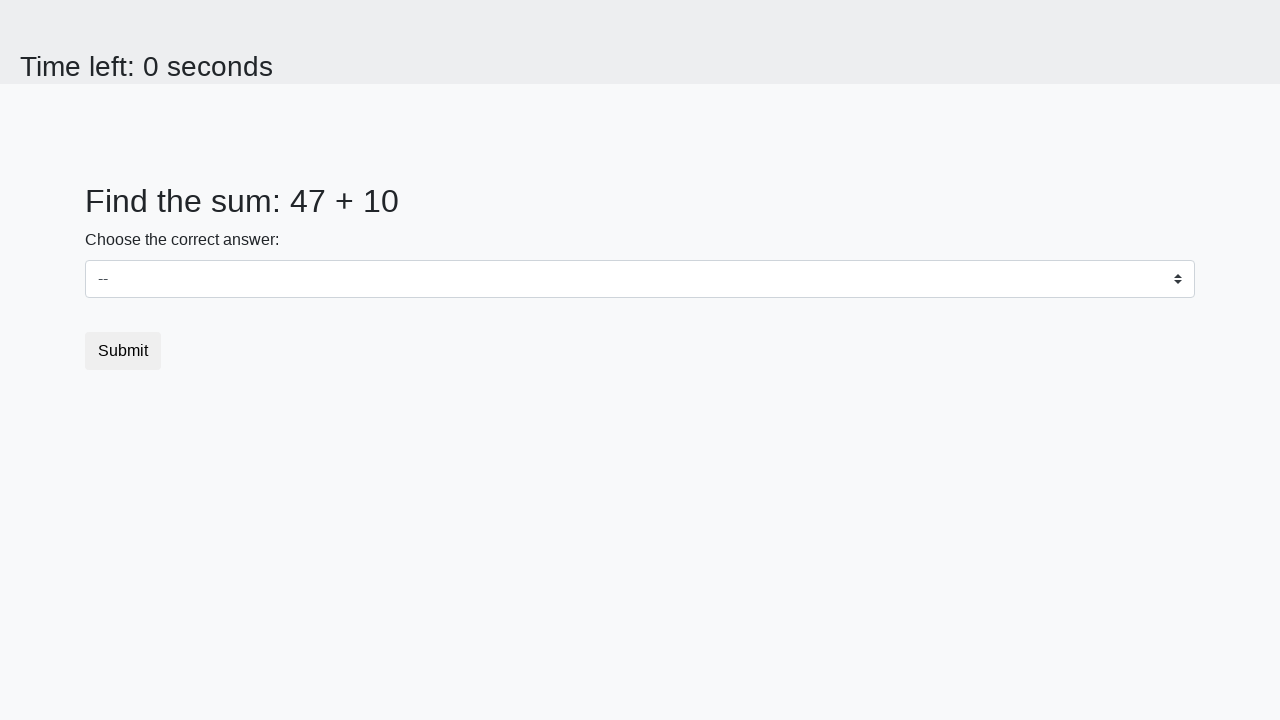

Calculated sum of 47 + 10 = 57
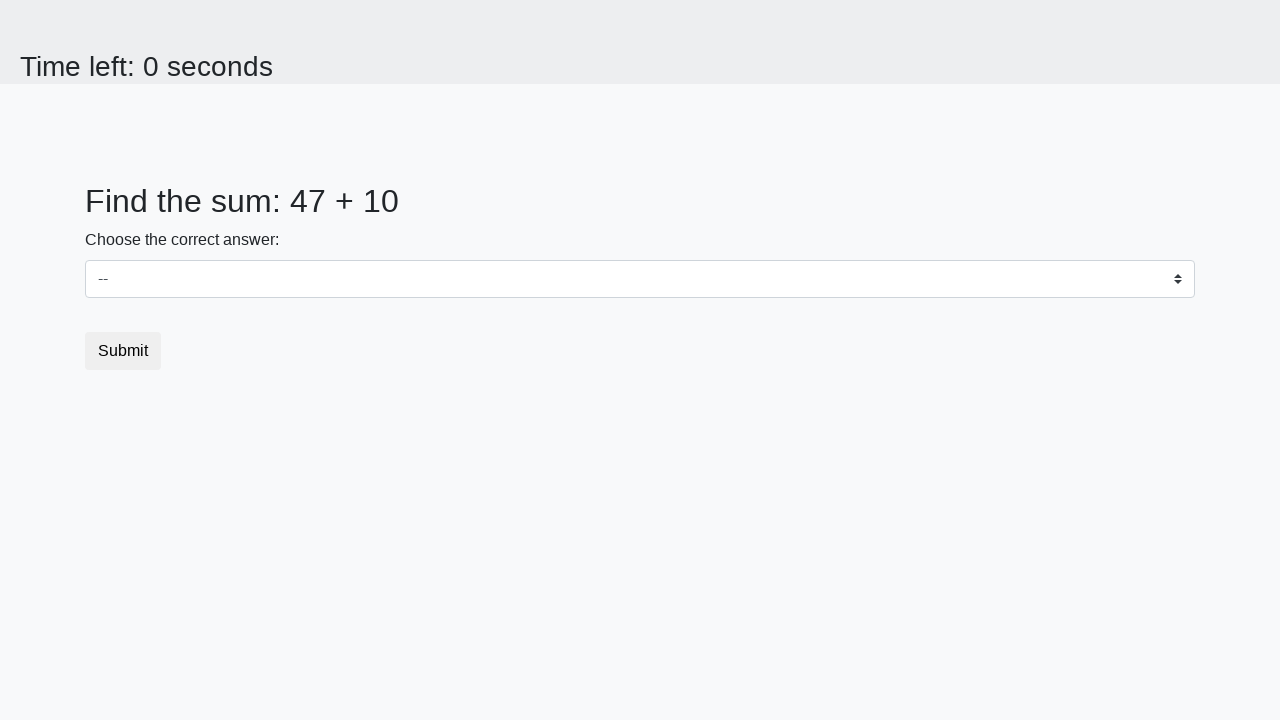

Selected 57 from dropdown menu on select
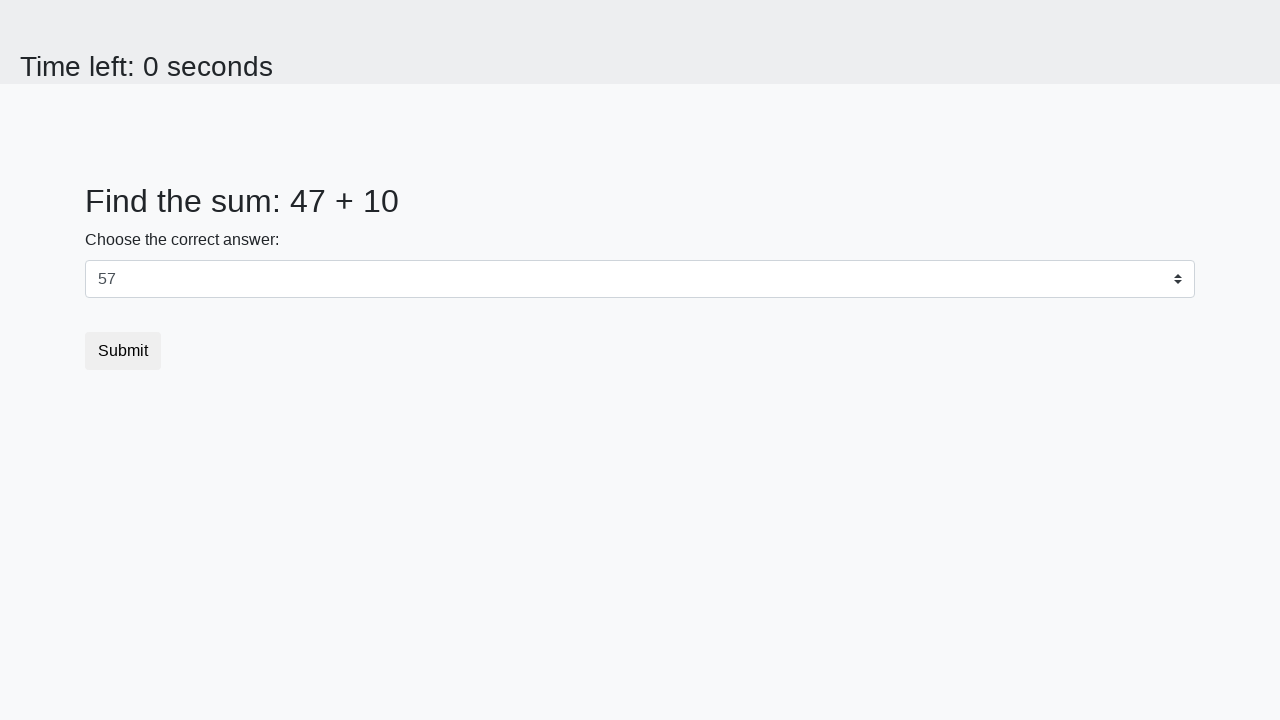

Clicked submit button to submit form at (123, 351) on button.btn
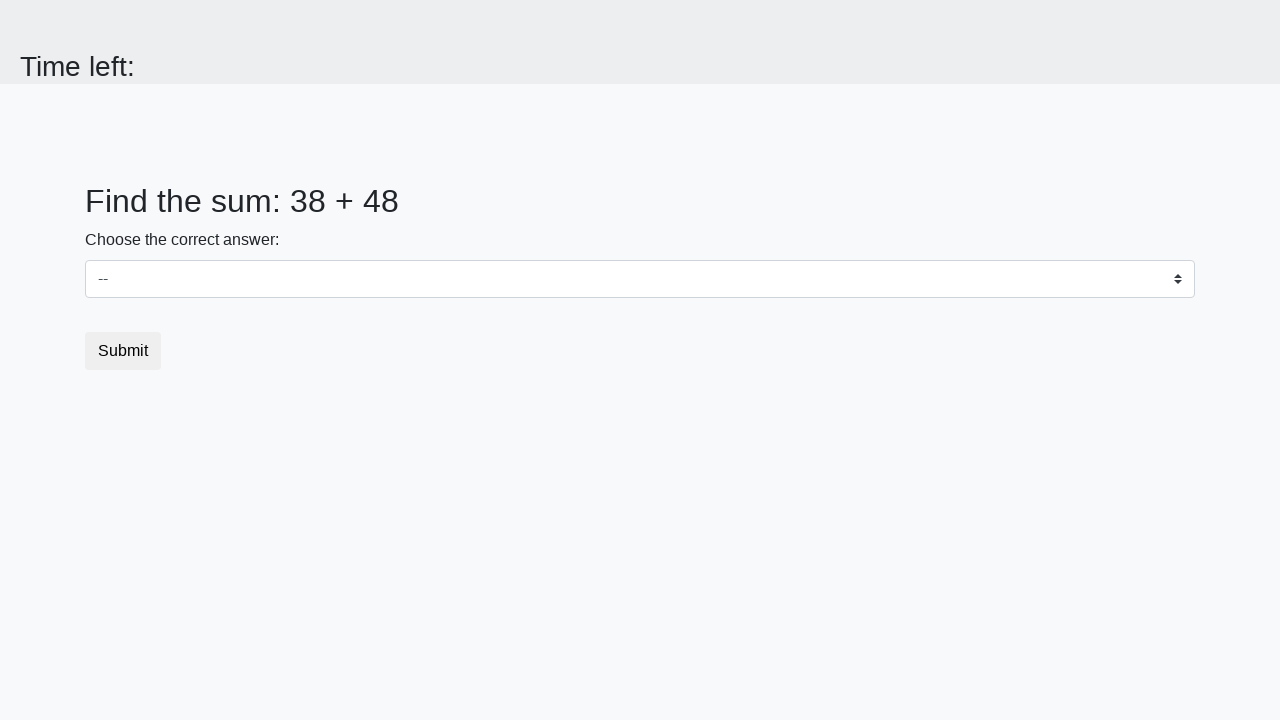

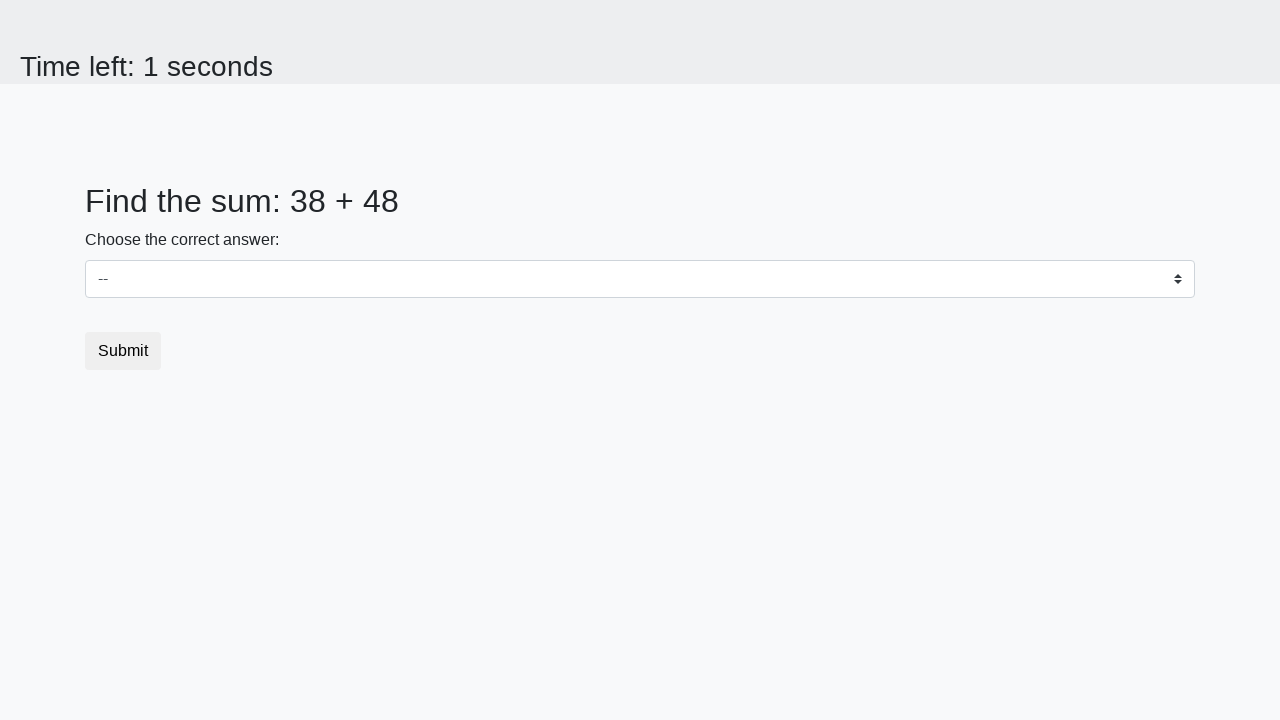